Tests a registration form by filling in required fields (first name, last name, email) and submitting the form to verify successful registration

Starting URL: http://suninjuly.github.io/registration1.html

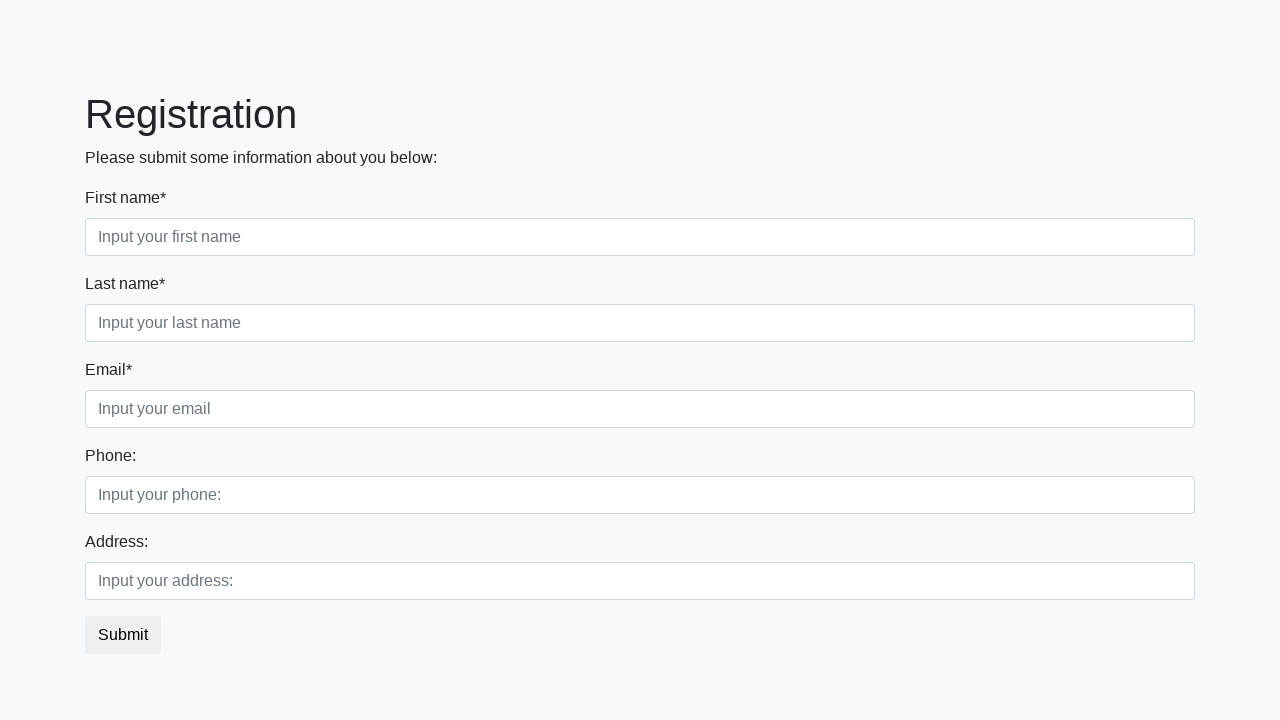

Filled first name field with 'John' on .form-control.first[required]
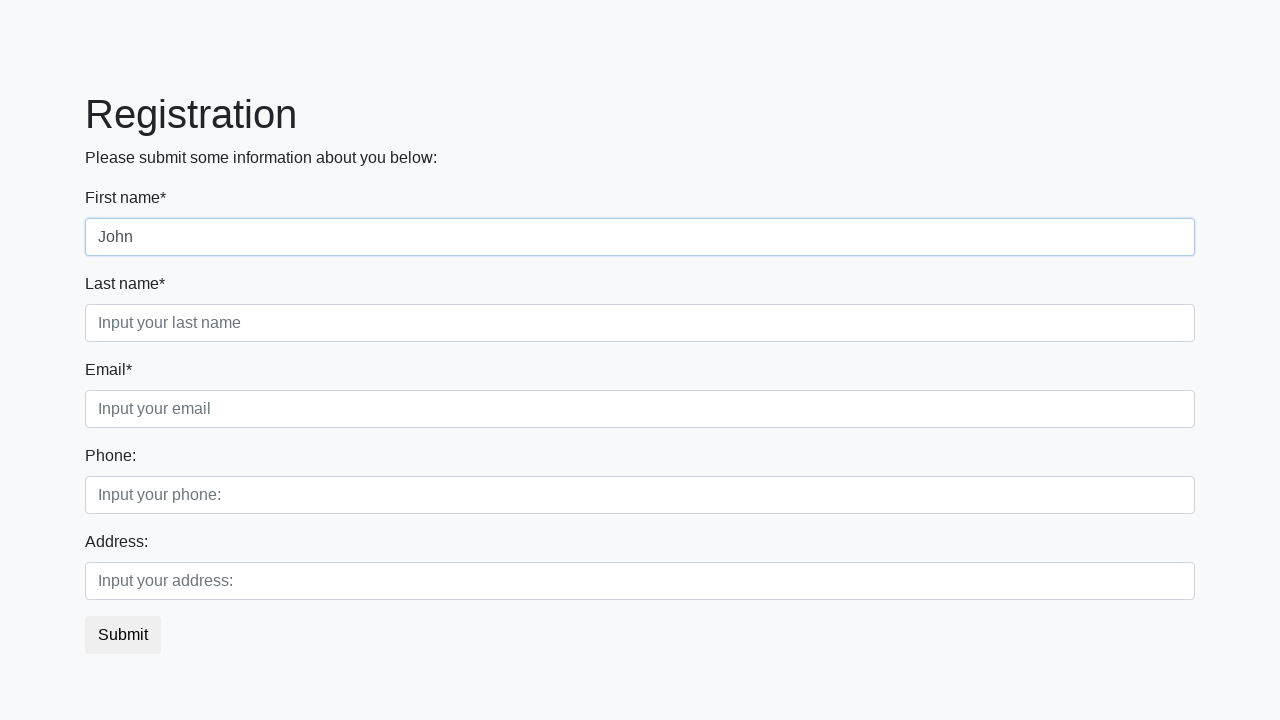

Filled last name field with 'Smith' on .form-control.second[required]
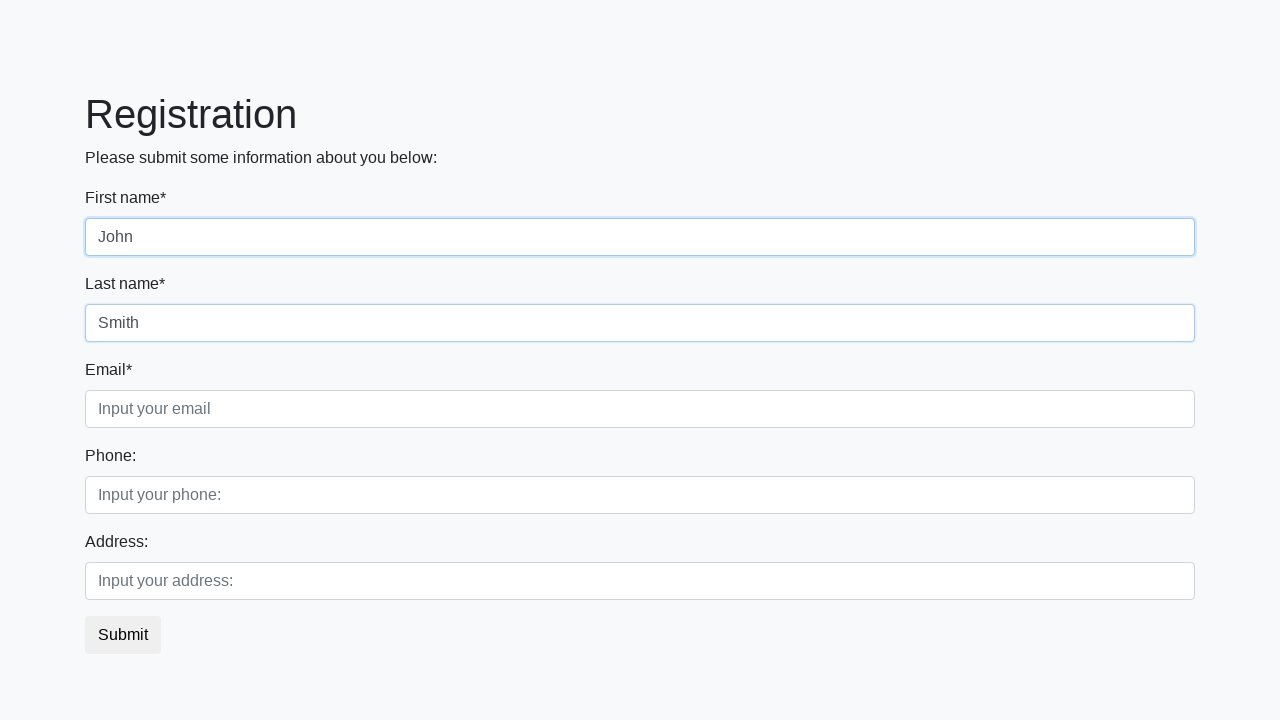

Filled email field with 'john.smith@example.com' on .form-control.third[required]
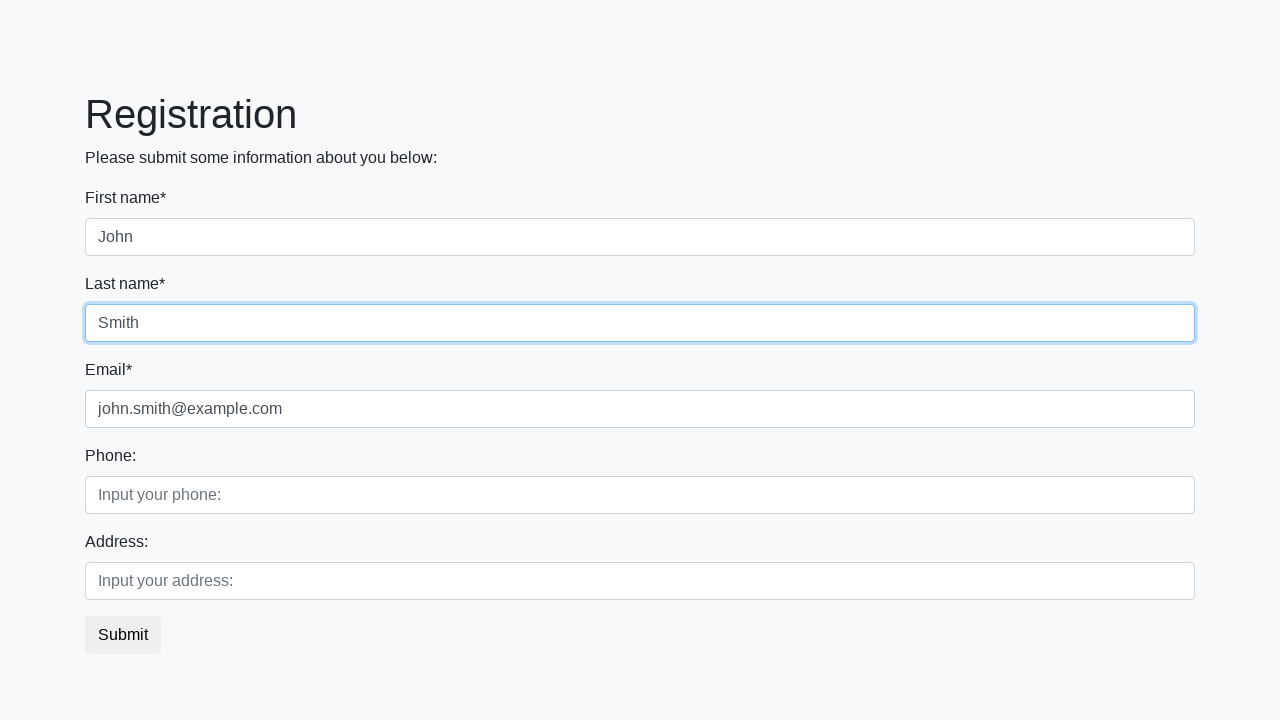

Clicked the registration submit button at (123, 635) on button.btn
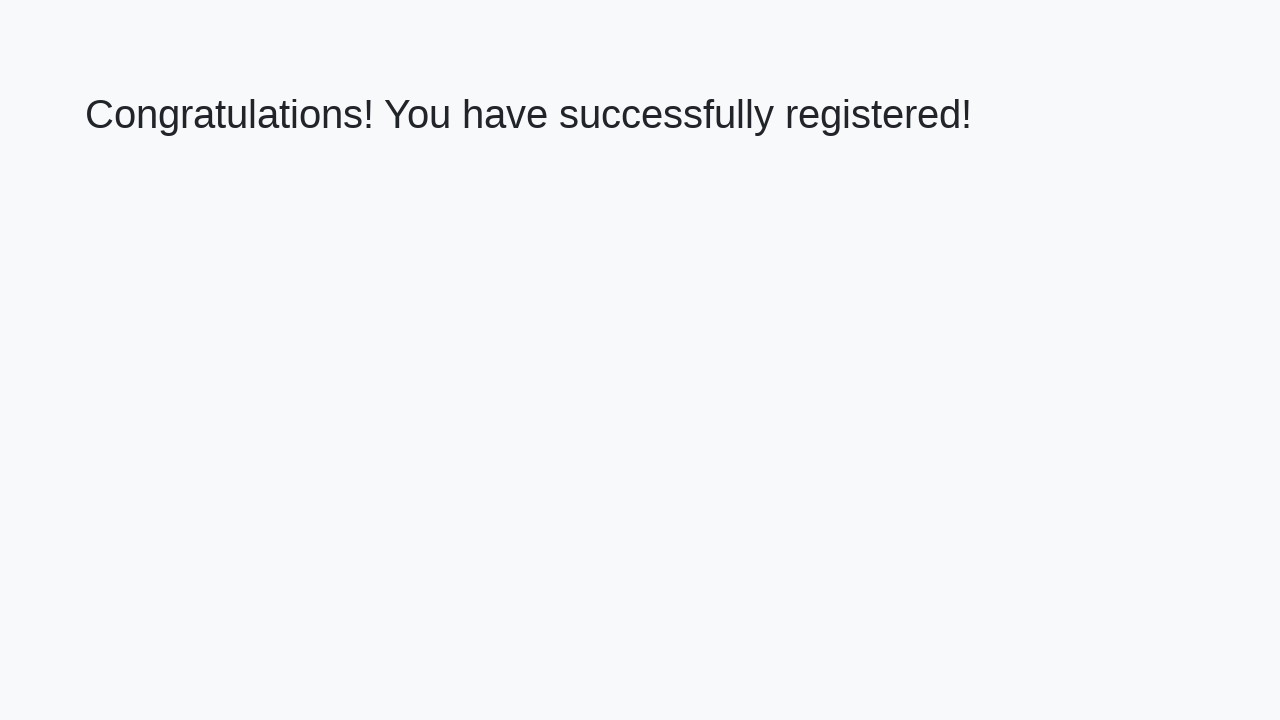

Registration successful - success message (h1) appeared
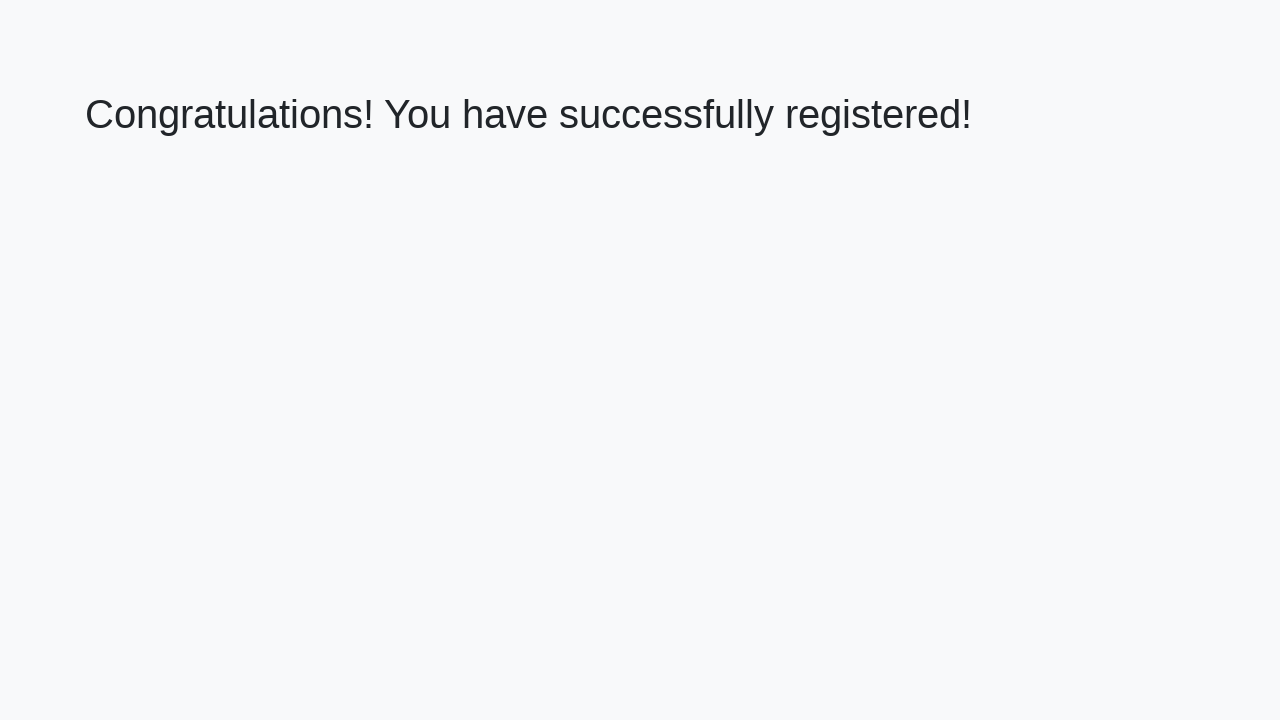

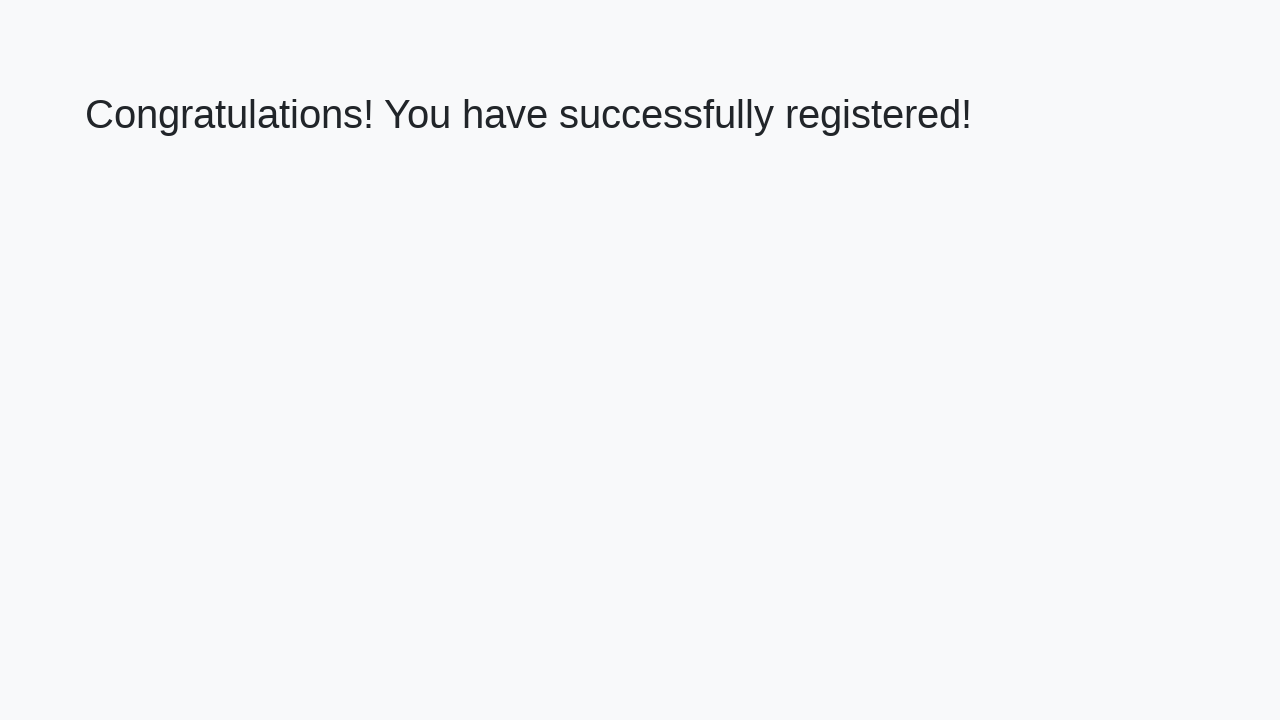